Tests the search functionality on Python.org by entering a search query and submitting the form

Starting URL: http://www.python.org

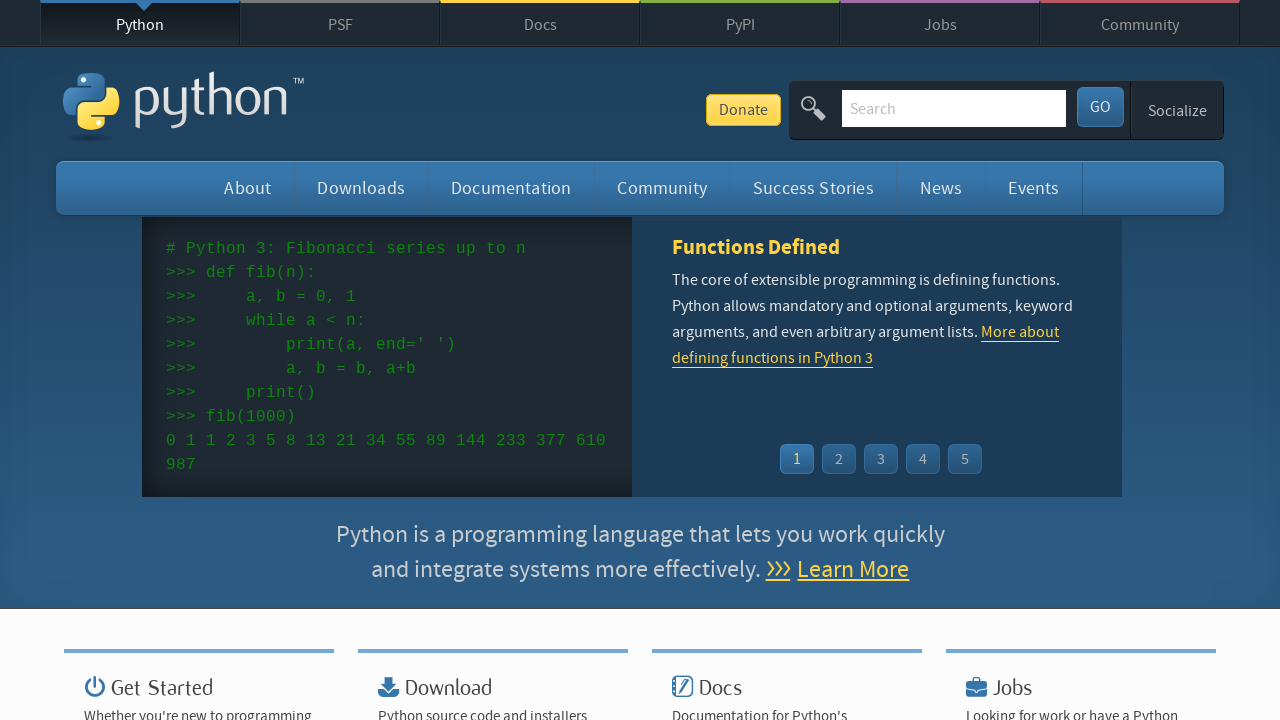

Filled search box with 'pycon' query on input[name='q']
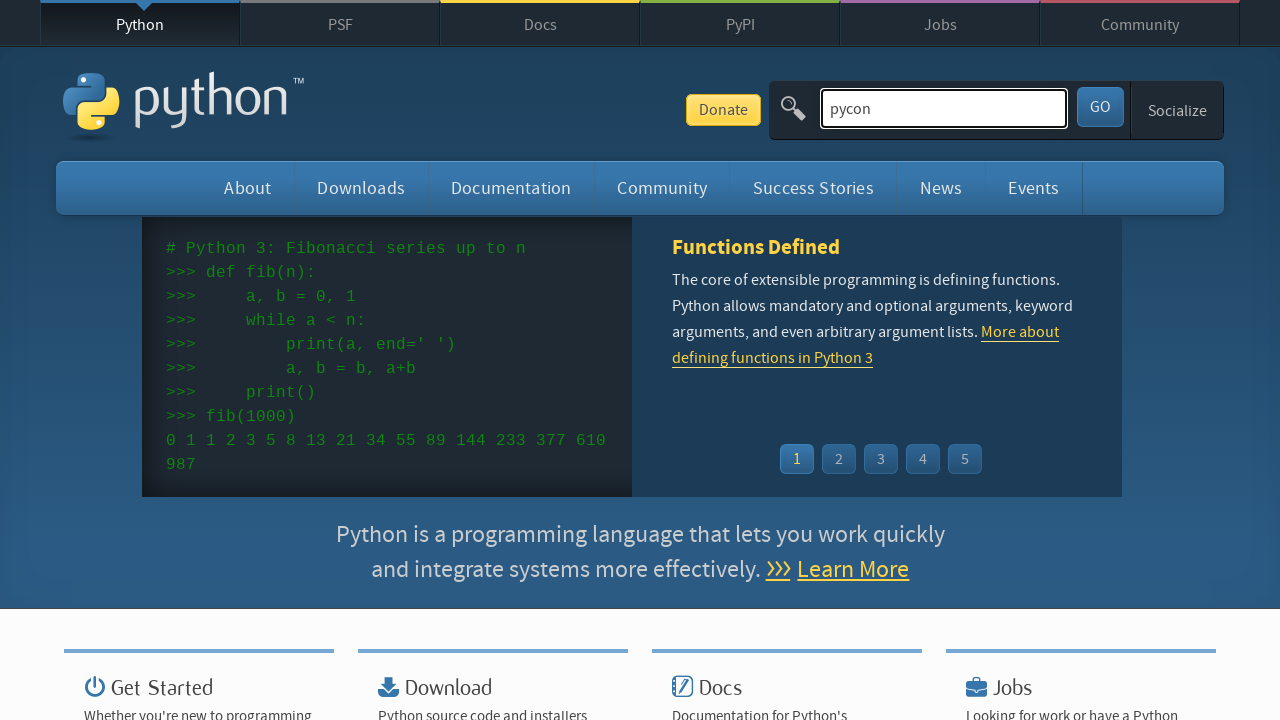

Pressed Enter to submit search form on input[name='q']
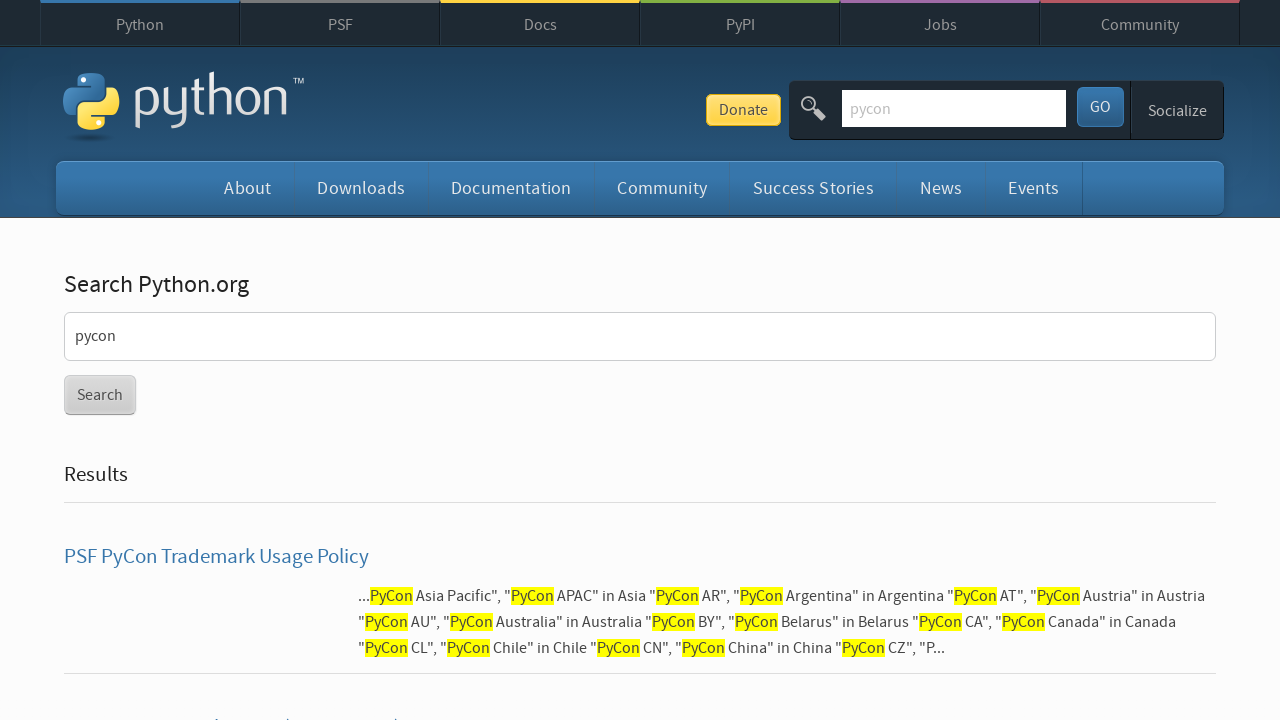

Search results page loaded (networkidle)
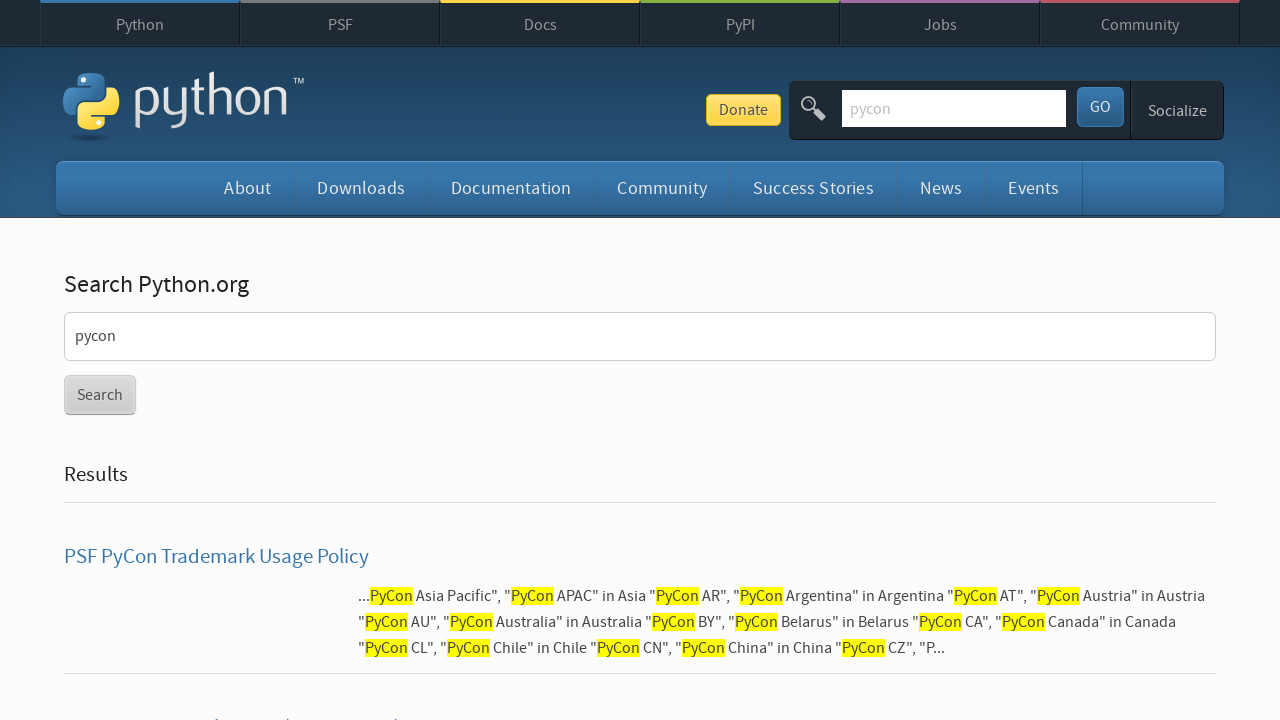

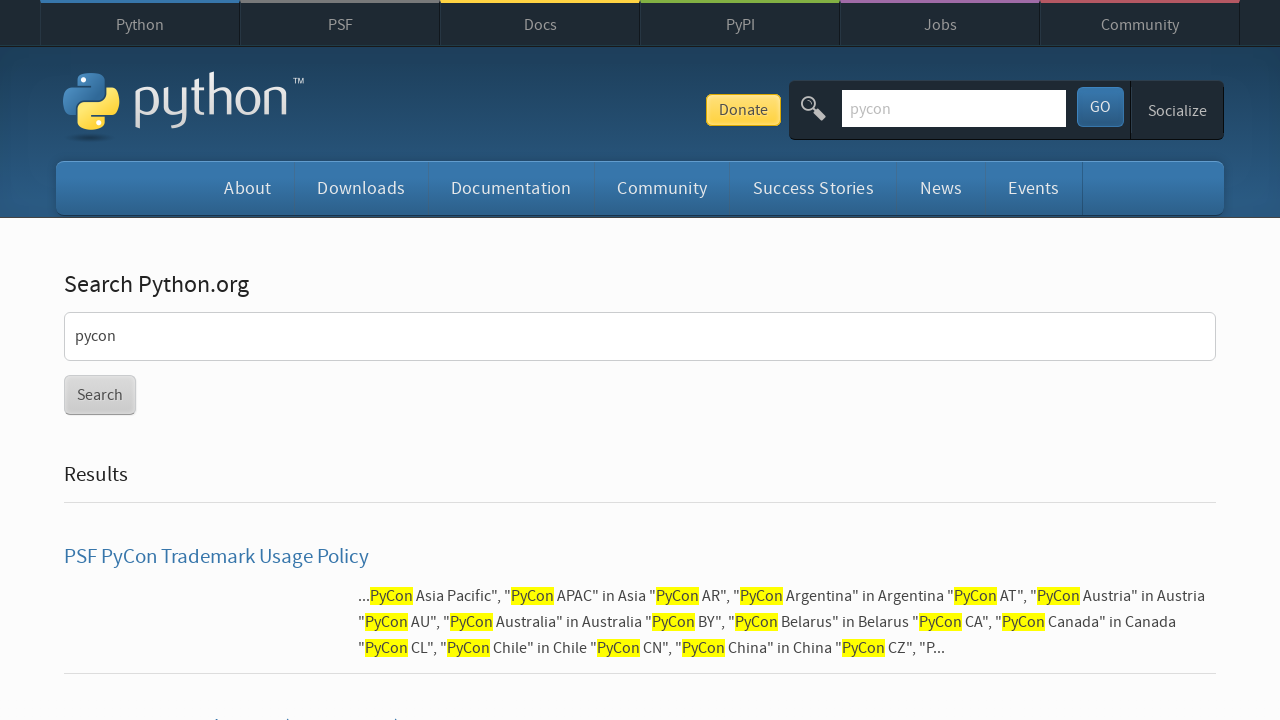